Tests window handling by opening multiple links in new tabs, switching between them to get titles, closing child windows, and returning to the parent window to interact with it

Starting URL: https://gmail.com

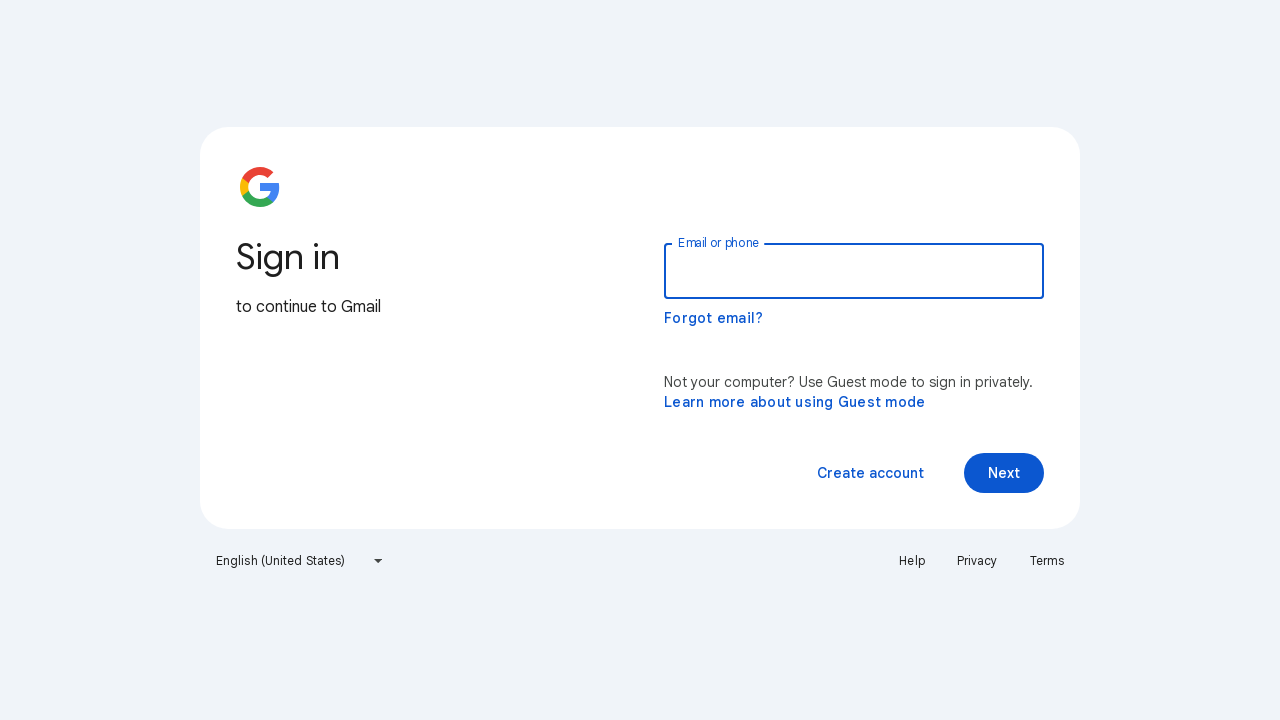

Clicked Help link and opened in new tab at (912, 561) on a:has-text('Help')
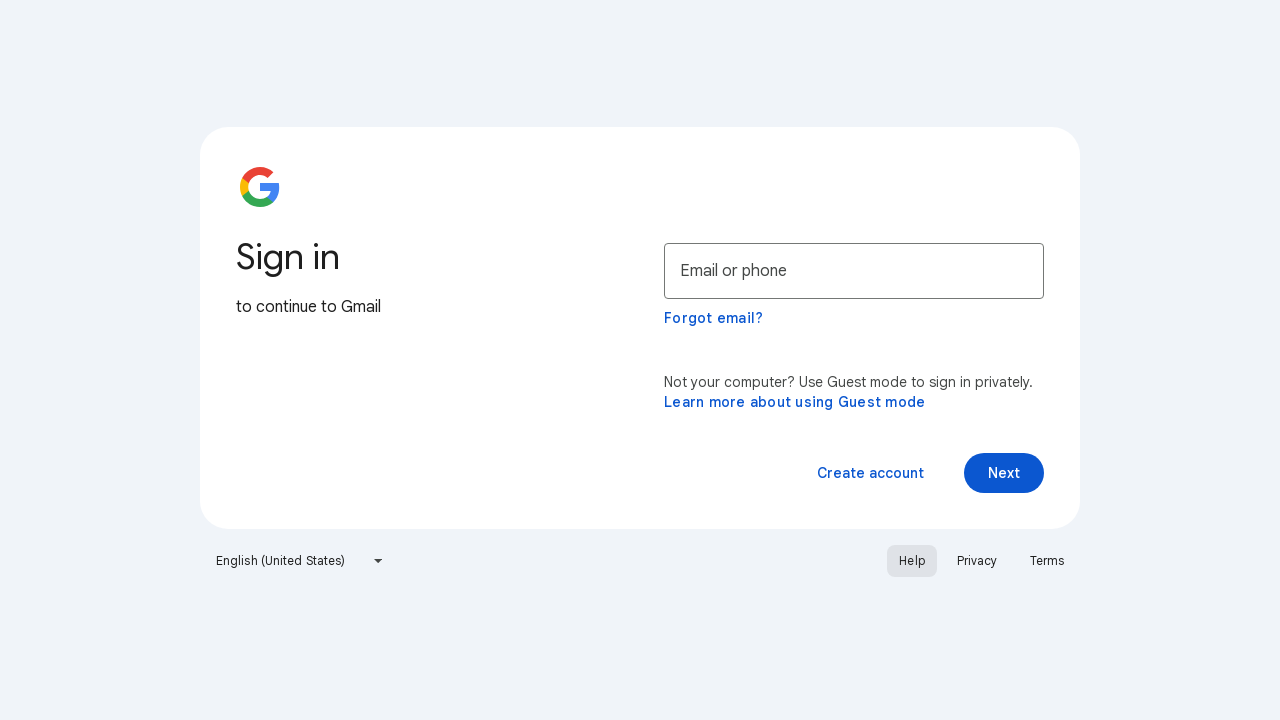

Clicked Privacy link and opened in new tab at (977, 561) on a:has-text('Privacy')
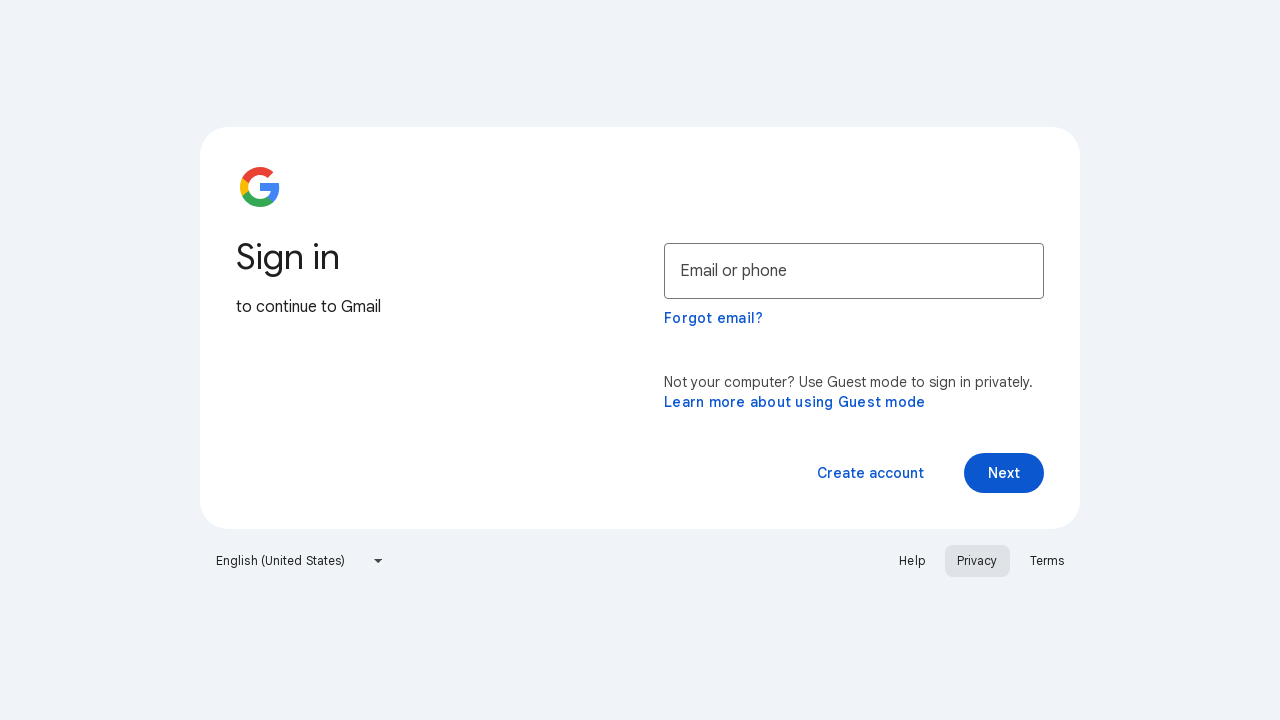

Clicked Terms link and opened in new tab at (1047, 561) on a:has-text('Terms')
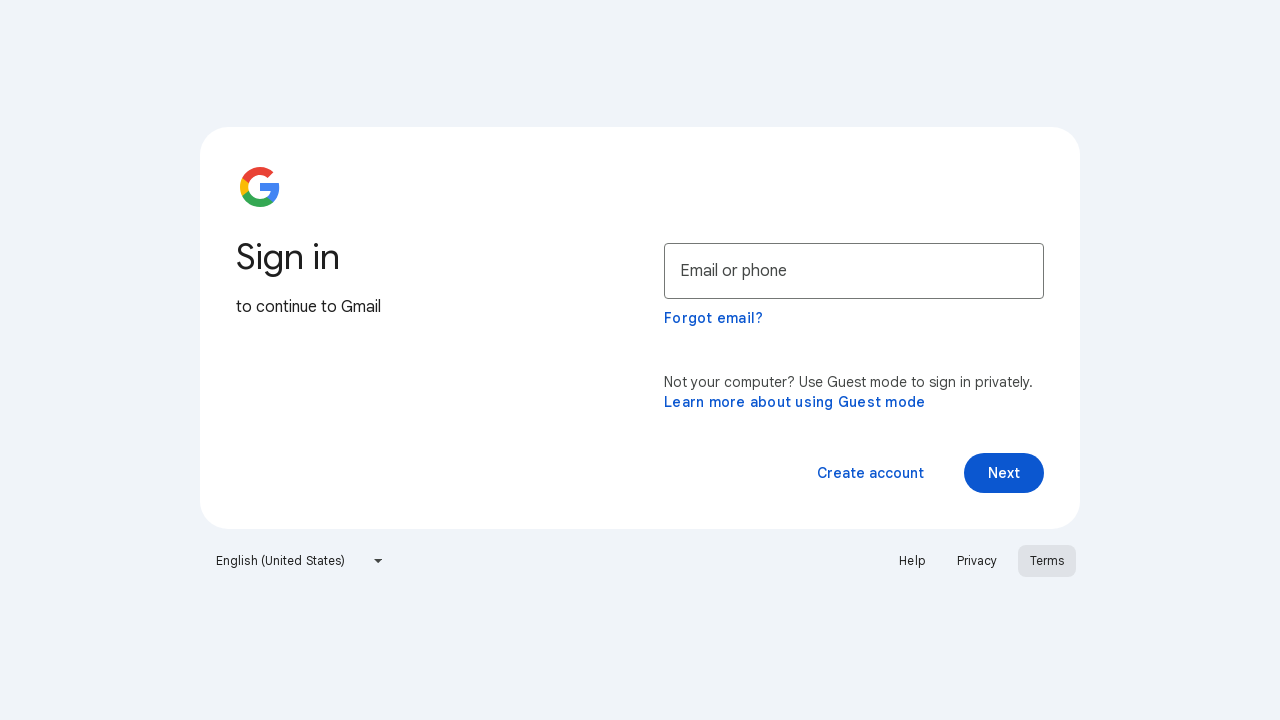

Retrieved Help page title: Google Account Help
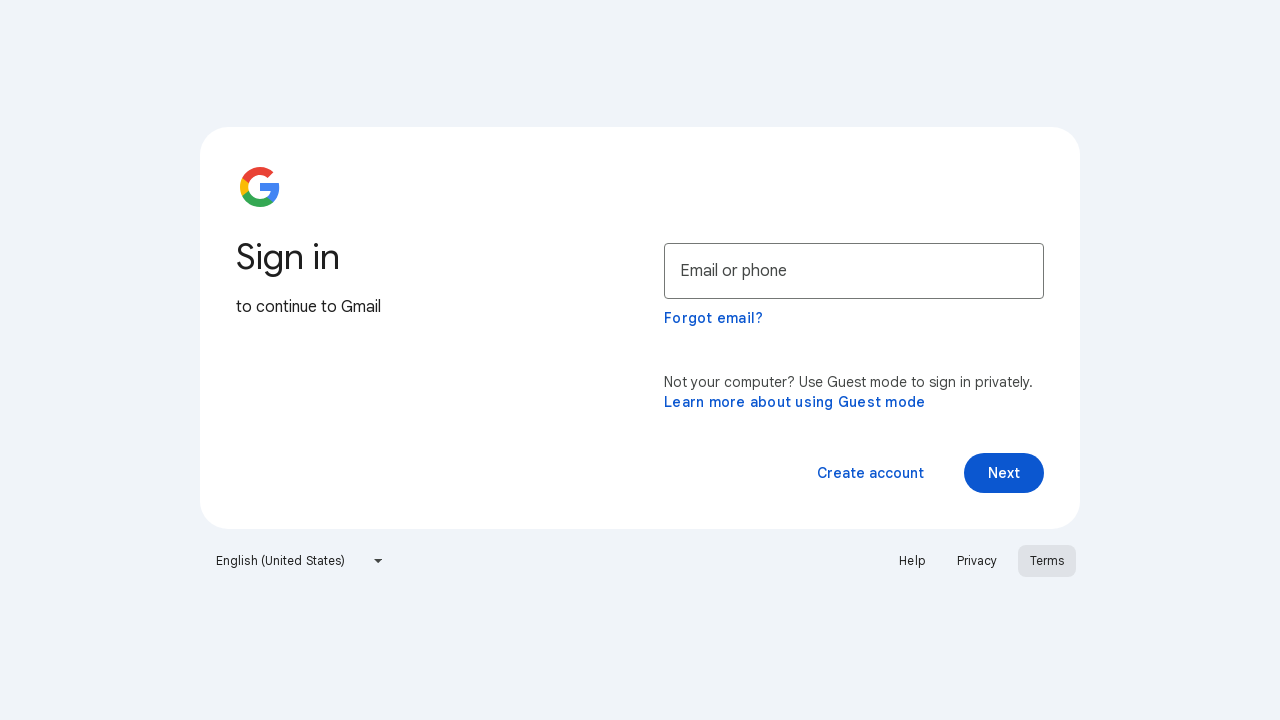

Closed Help page tab
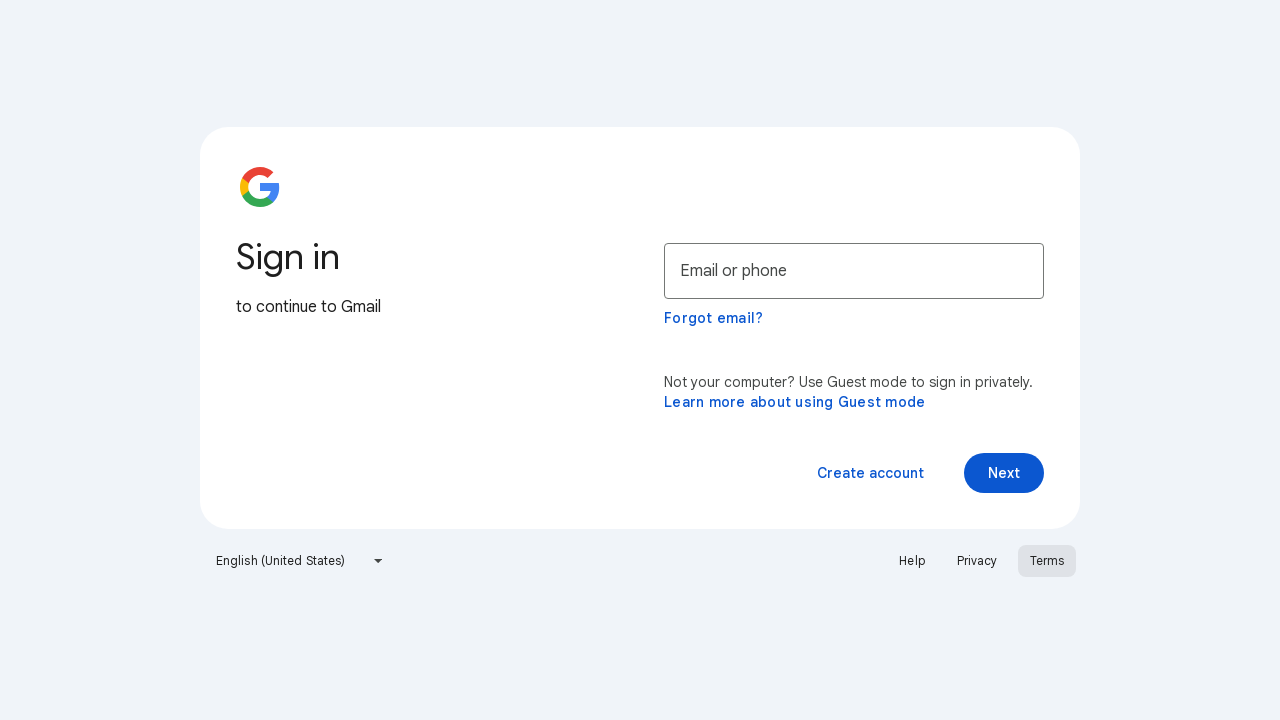

Retrieved Privacy page title: Privacy Policy – Privacy & Terms – Google
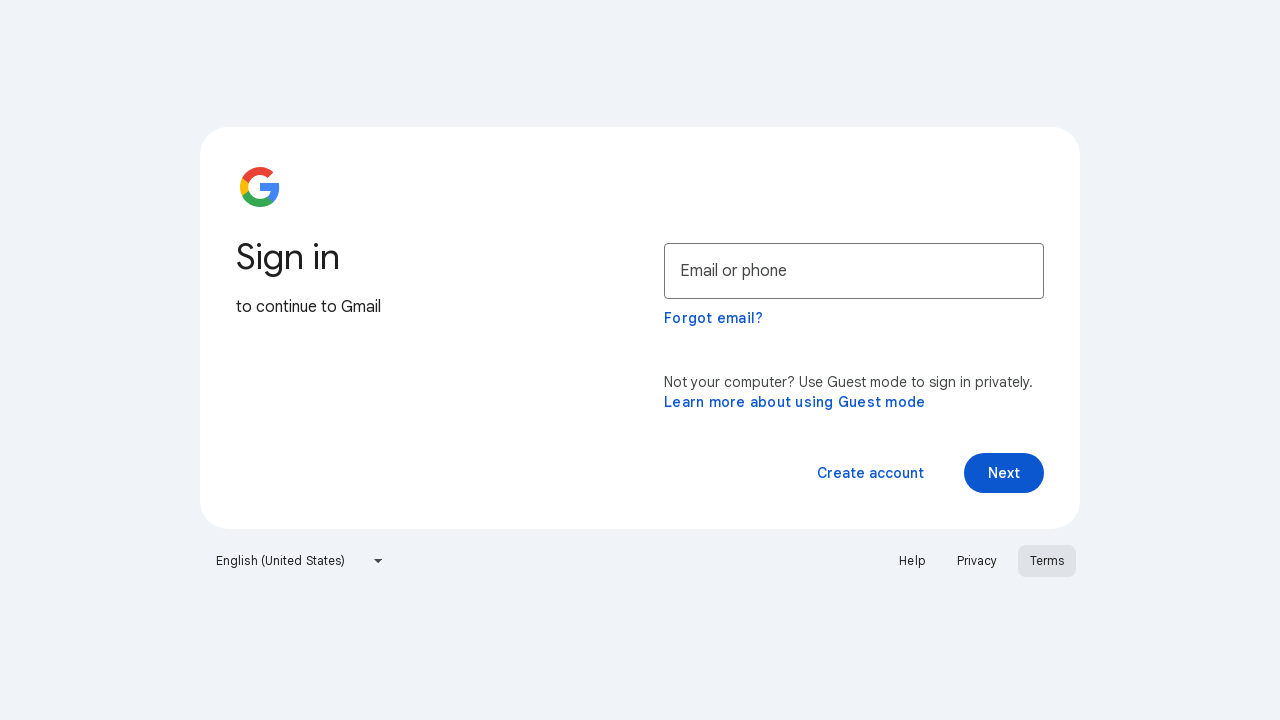

Closed Privacy page tab
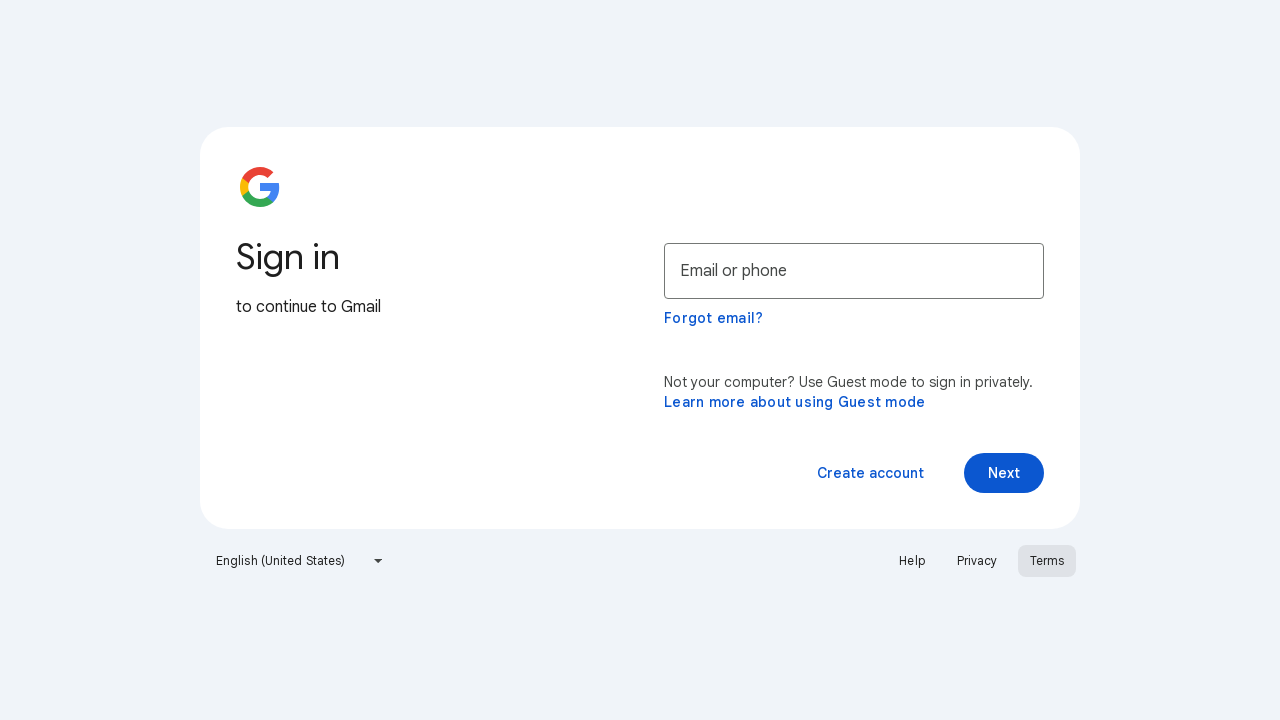

Retrieved Terms page title: Google Terms of Service – Privacy & Terms – Google
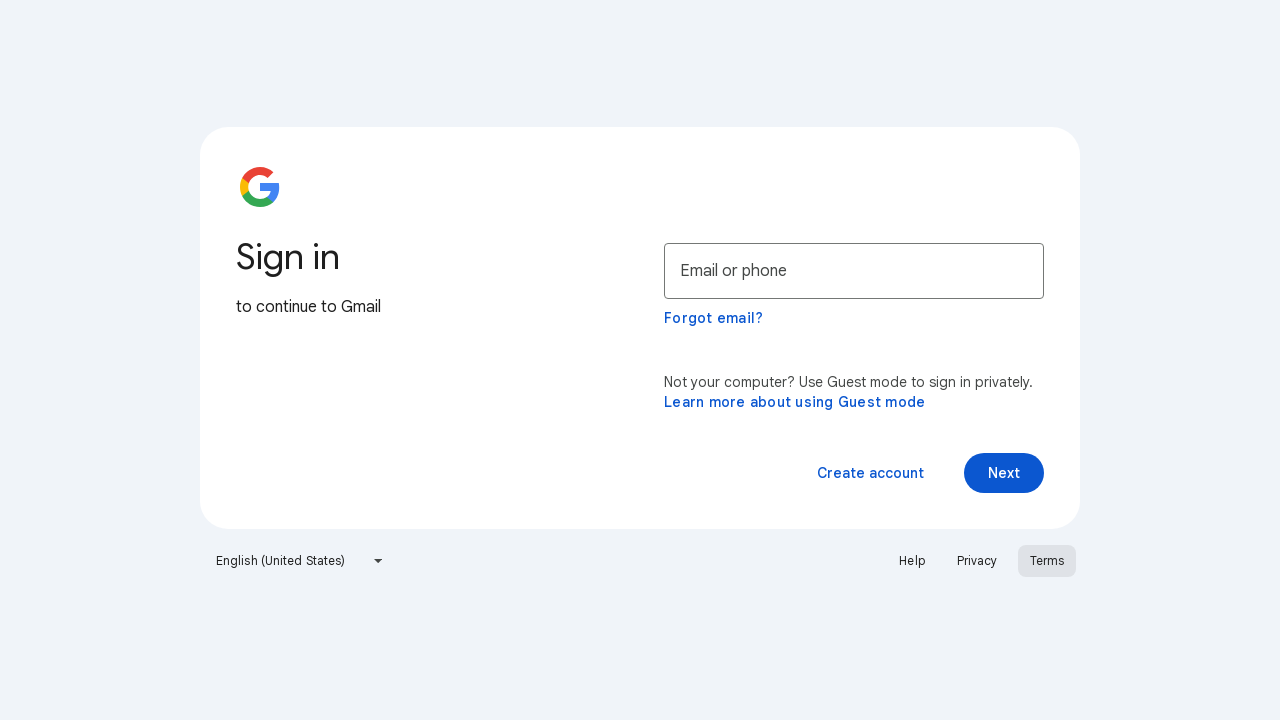

Closed Terms page tab
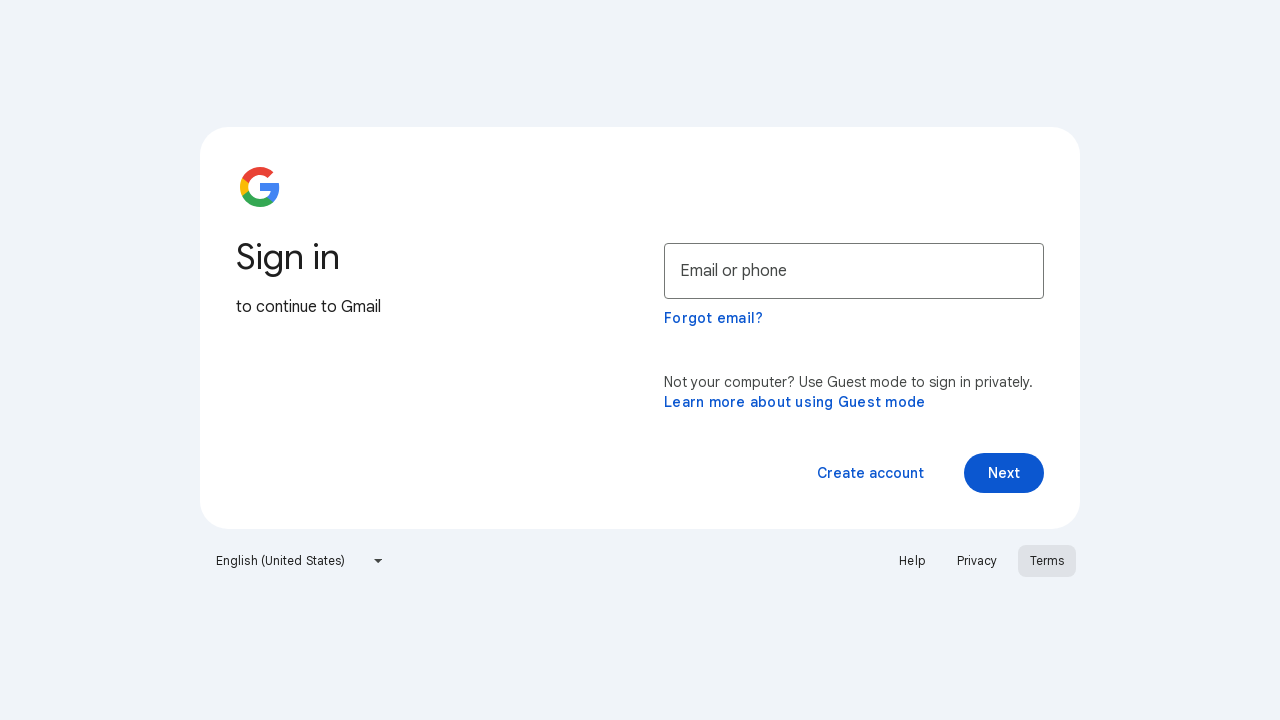

Filled email field with testuser2024@gmail.com on parent window on #identifierId
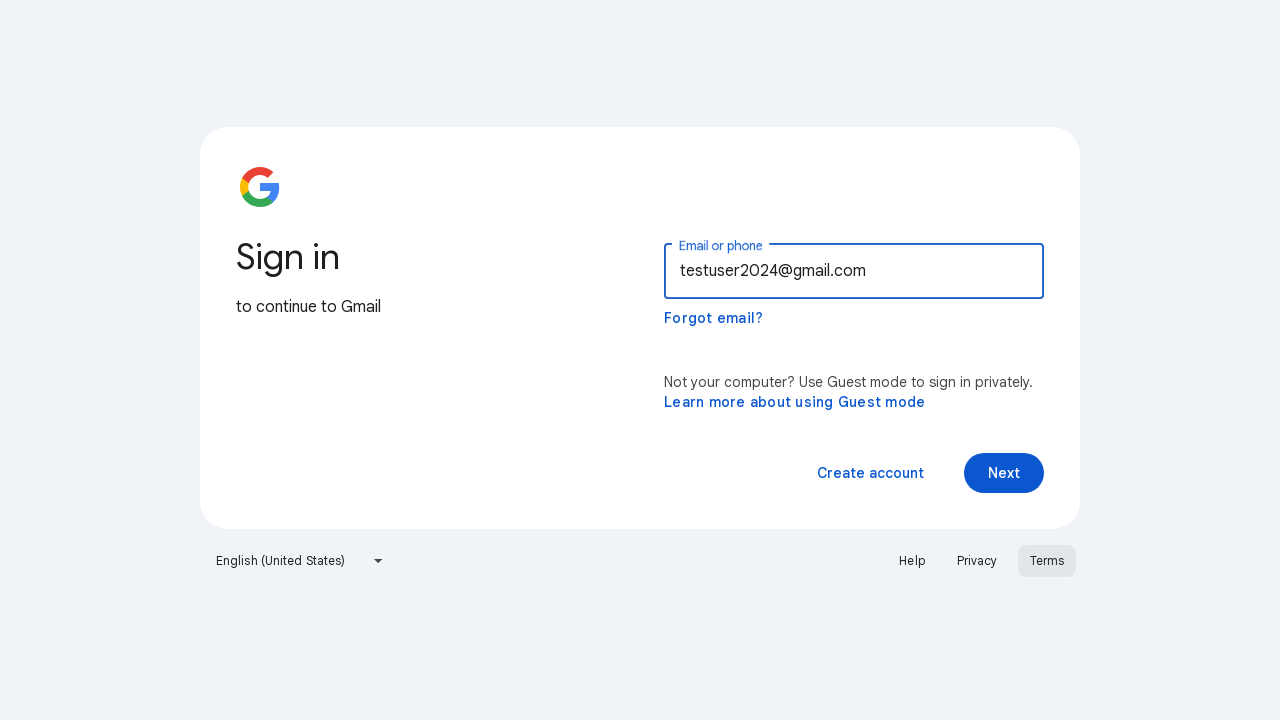

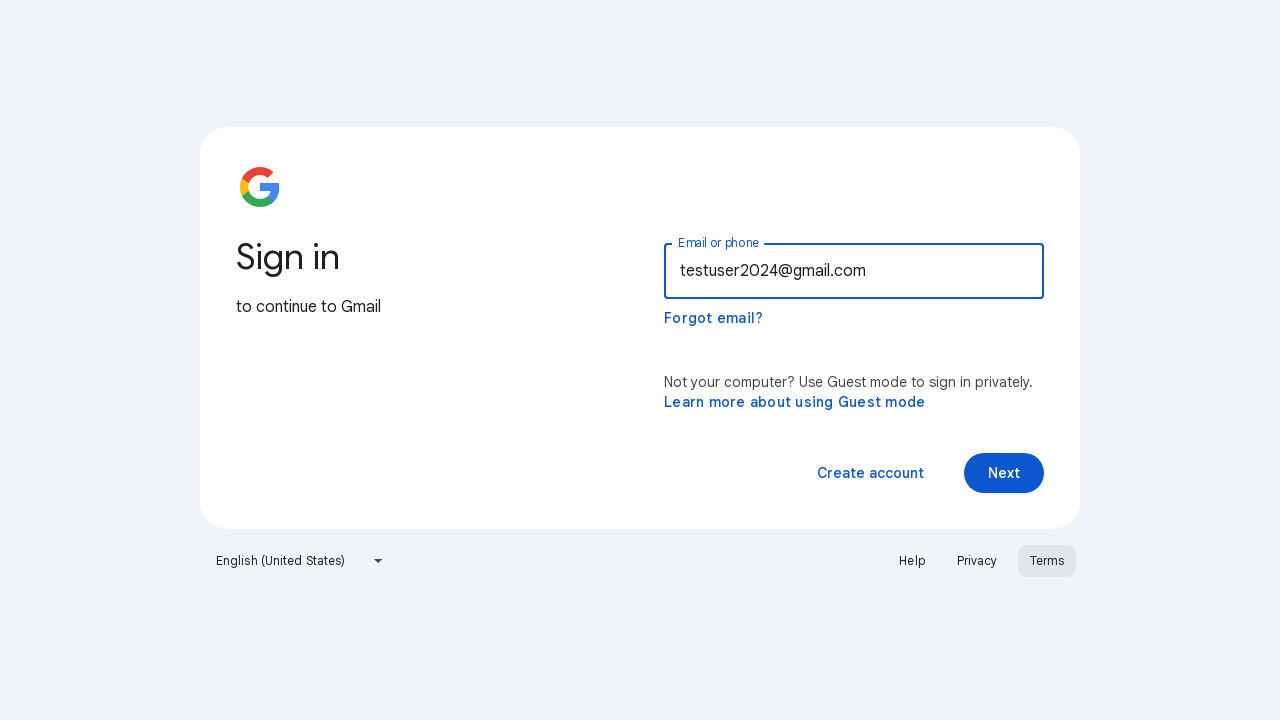